Tests iframe handling by switching to a frame, reading content from it, switching back to default content, and then clicking on a menu item for Browser Windows

Starting URL: https://demoqa.com/frames

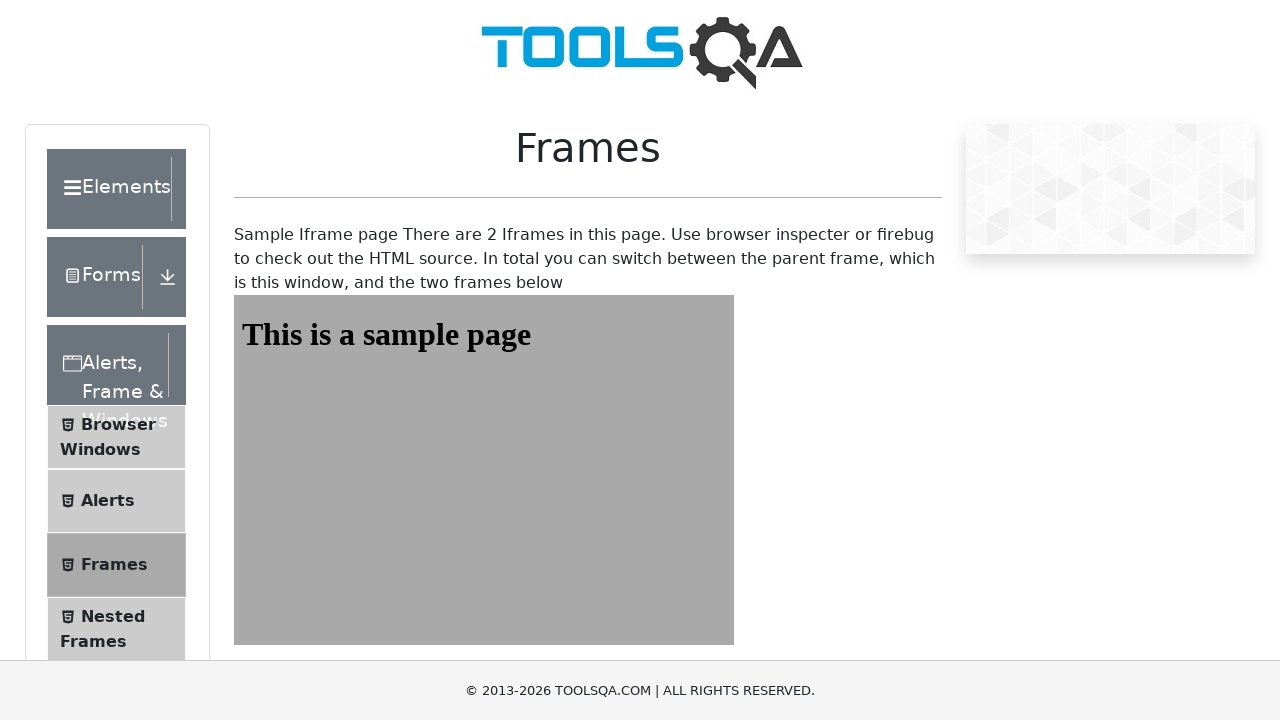

Located iframe with id 'frame1'
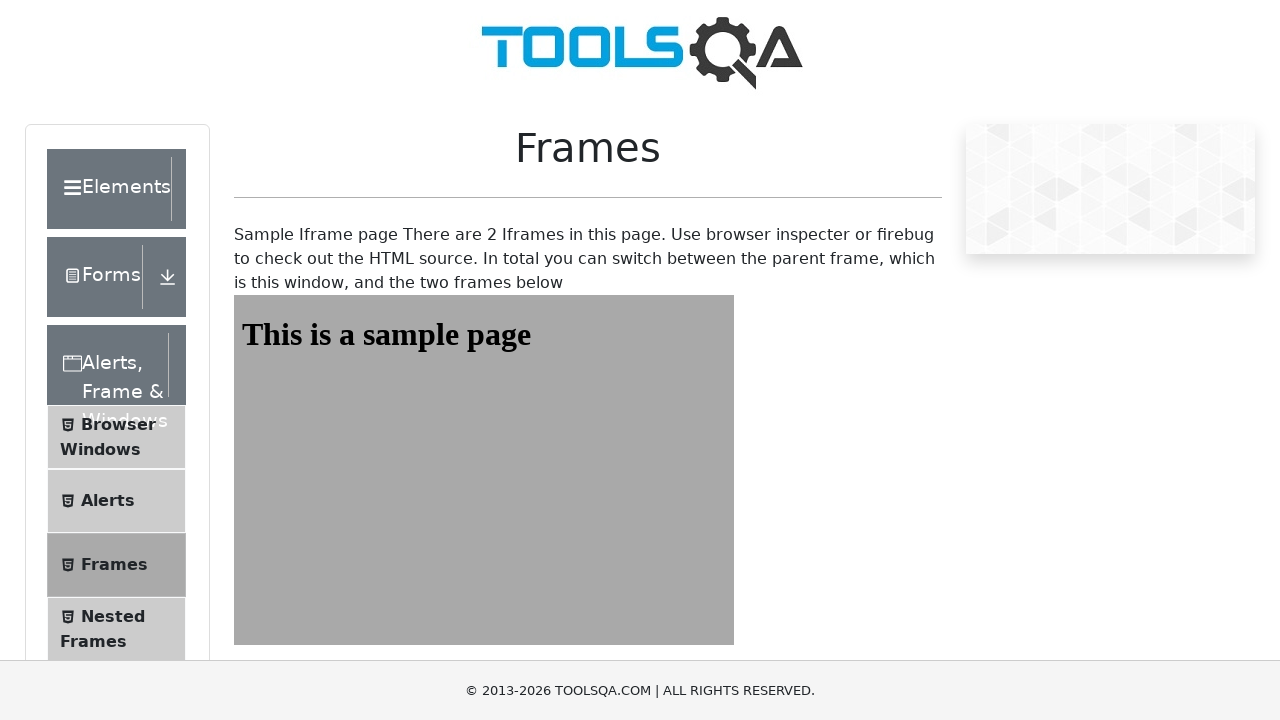

Read heading text from iframe: 'This is a sample page'
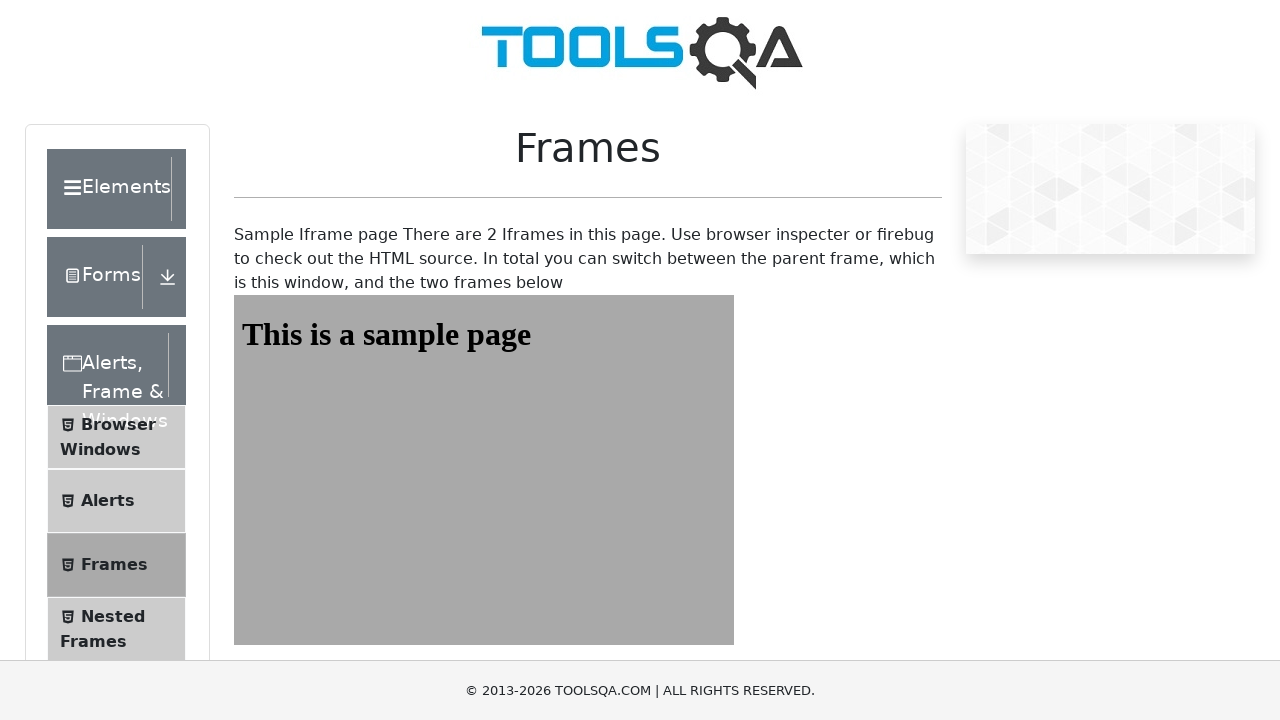

Printed heading text to console
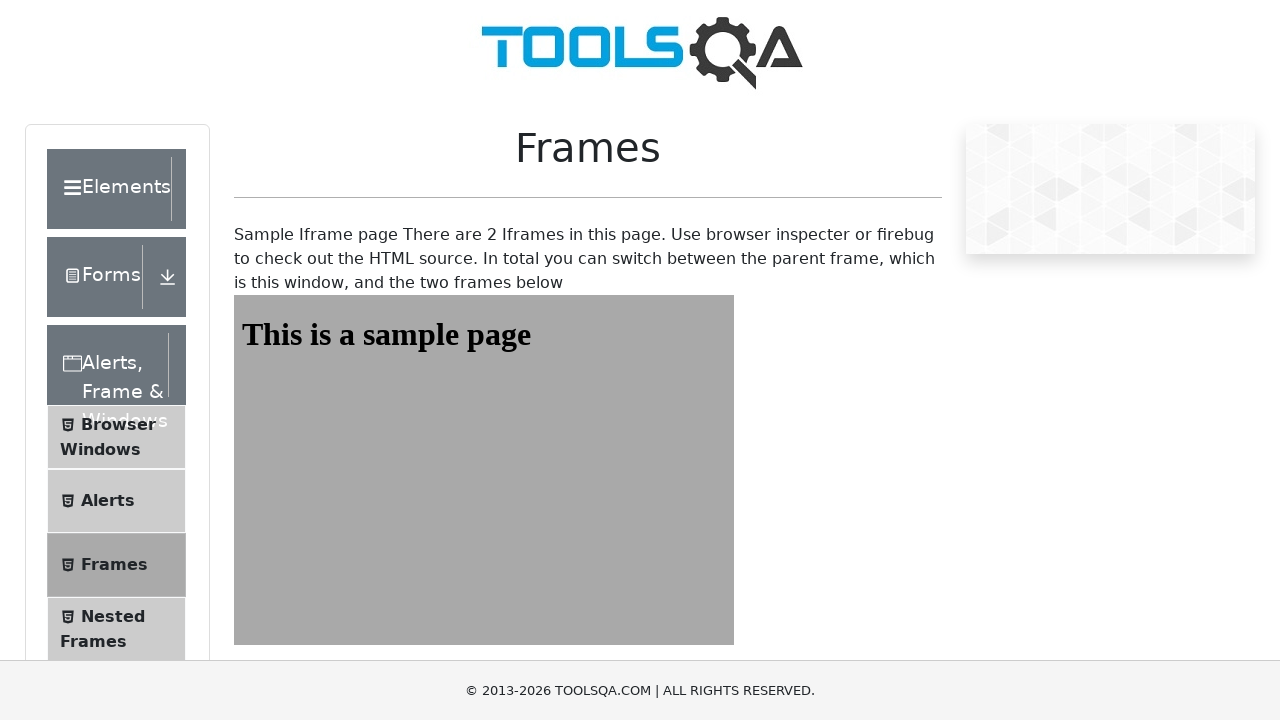

Clicked on Browser Windows menu item in main content at (118, 424) on xpath=//span[contains(text(),'Browser Windows')]
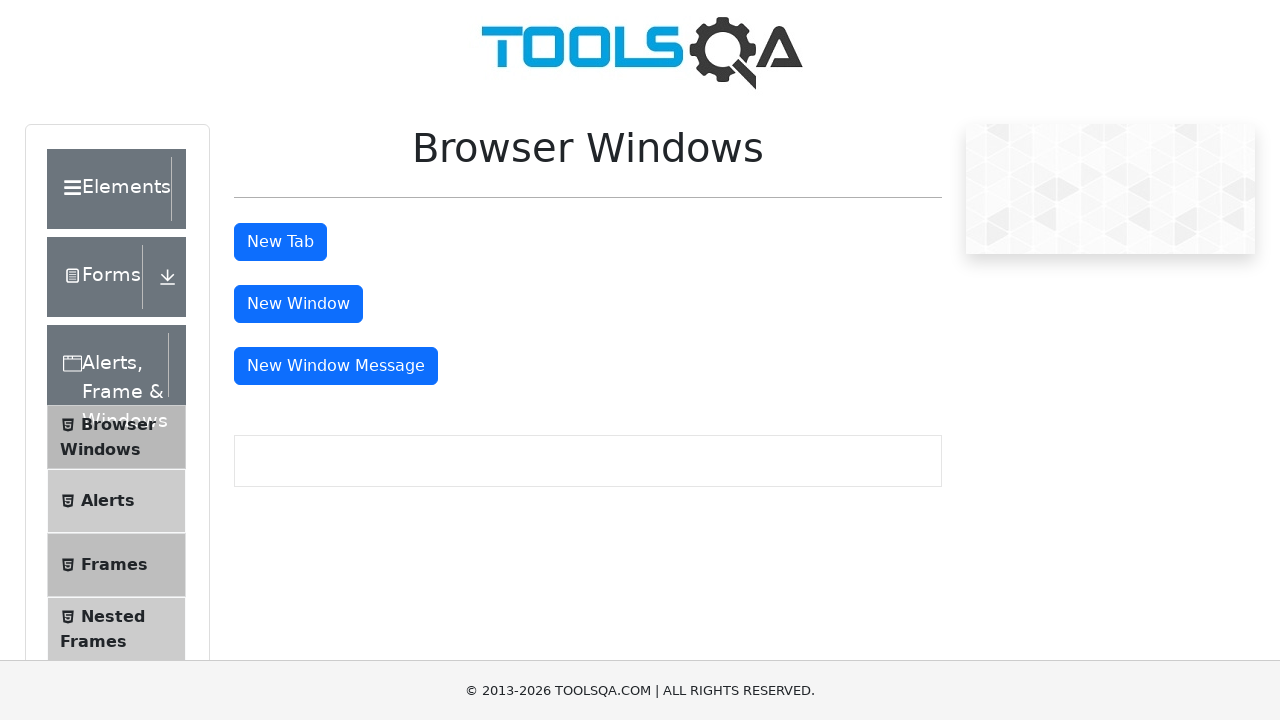

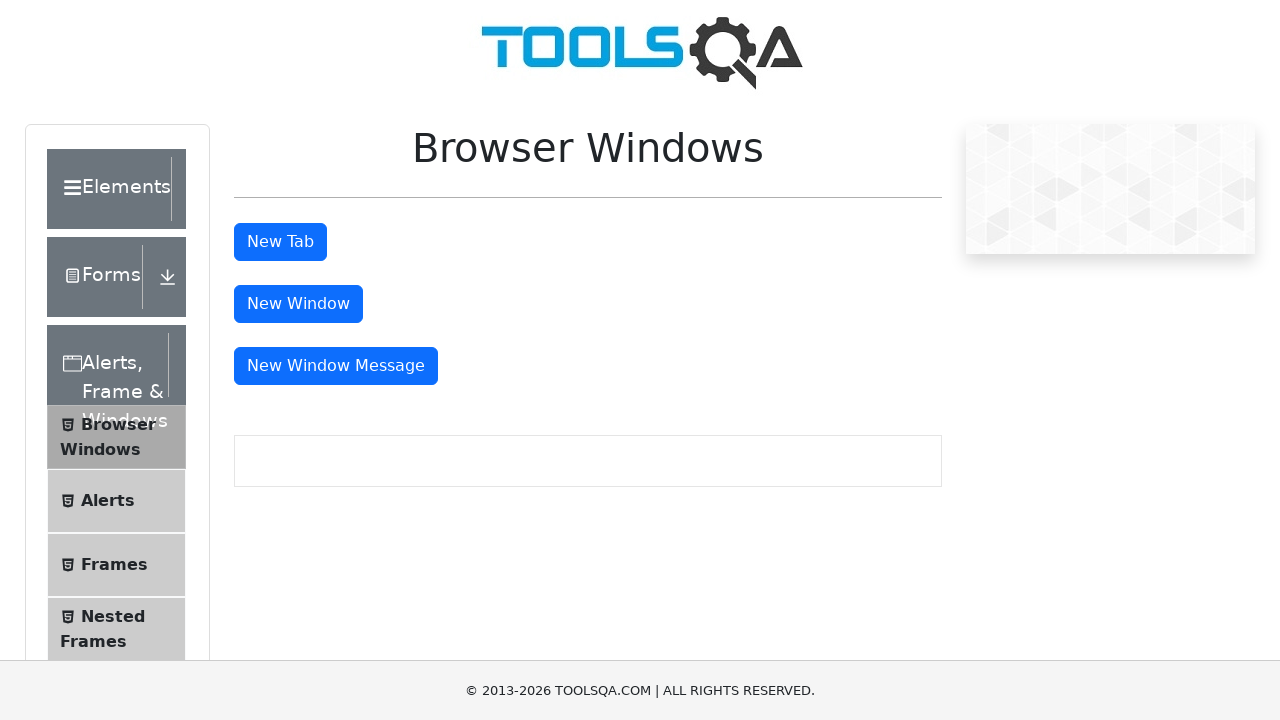